Tests that clicking the submit button without filling in required fields displays an error message on the page

Starting URL: http://www.99-bottles-of-beer.net/submitnewlanguage.html

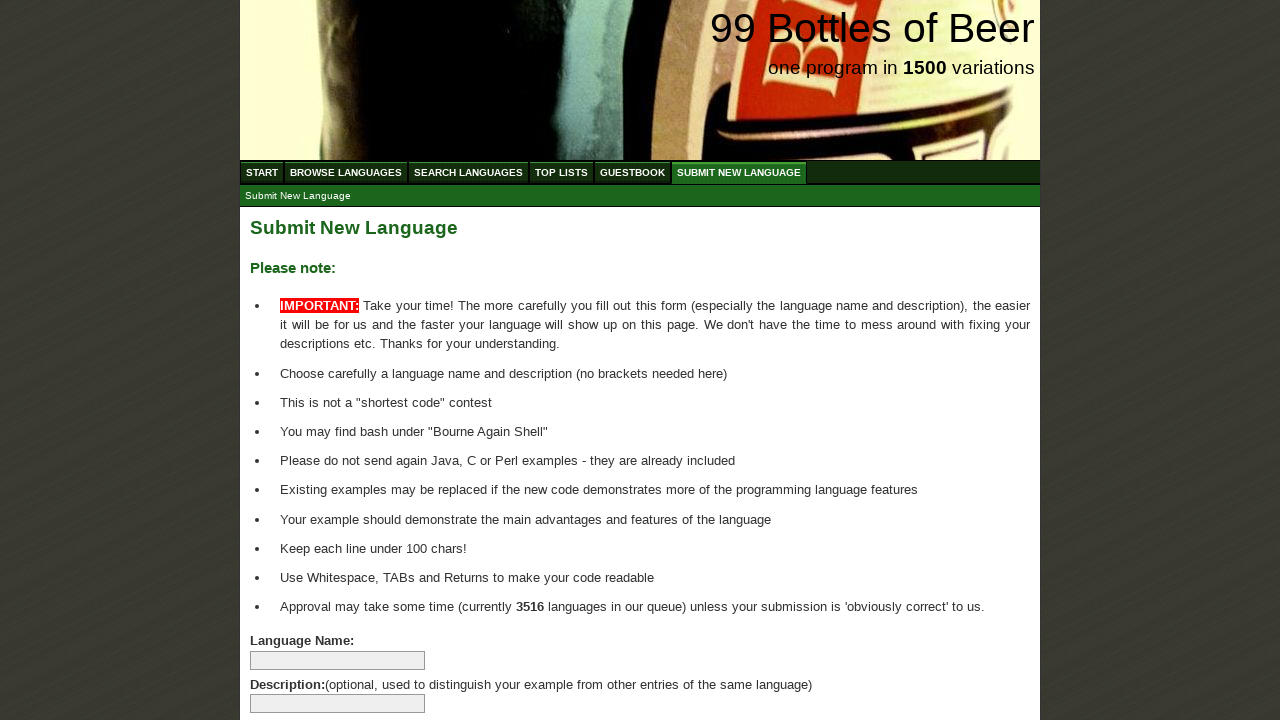

Scrolled down to make submit button visible
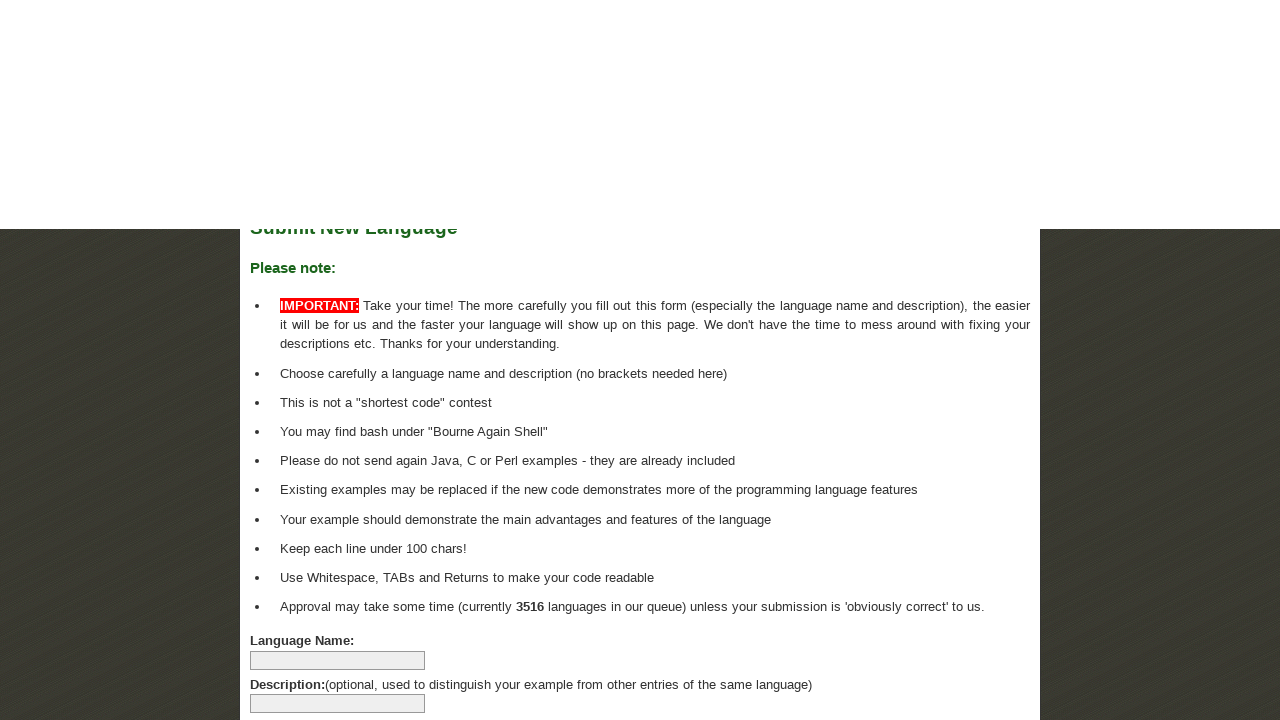

Clicked submit button without filling required fields at (294, 665) on input[name='submitlanguage']
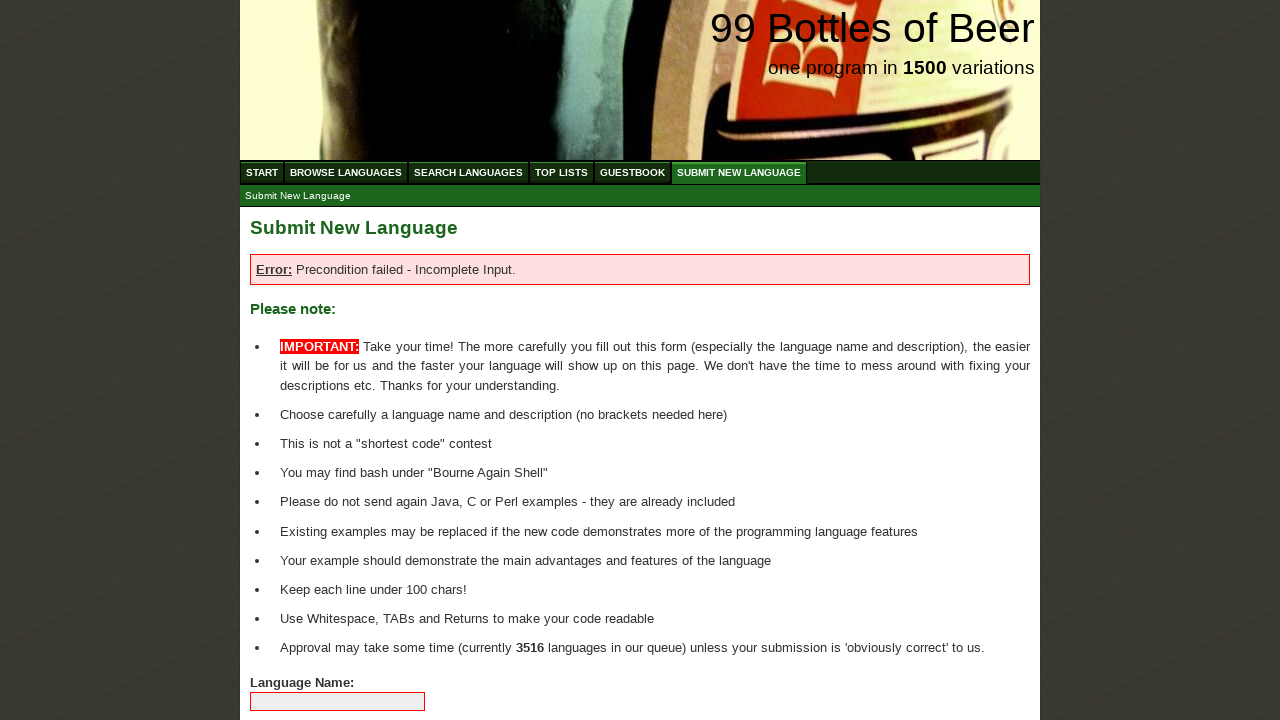

Error message displayed on page
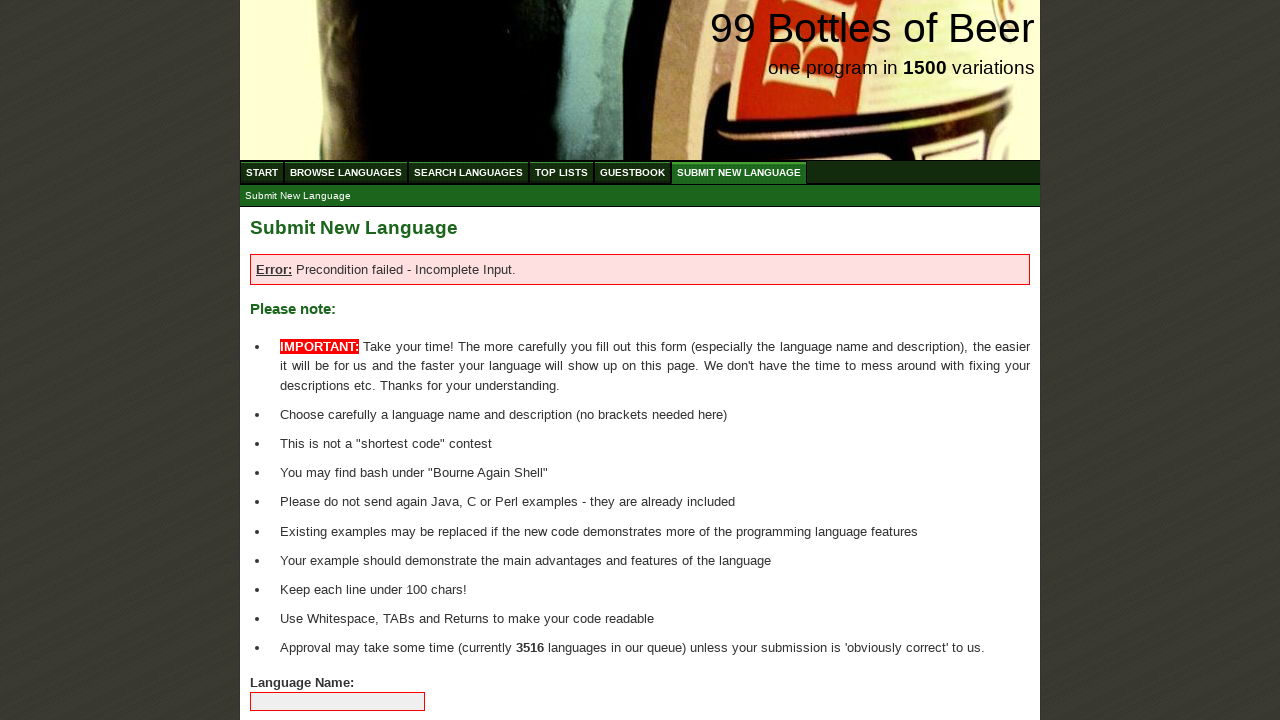

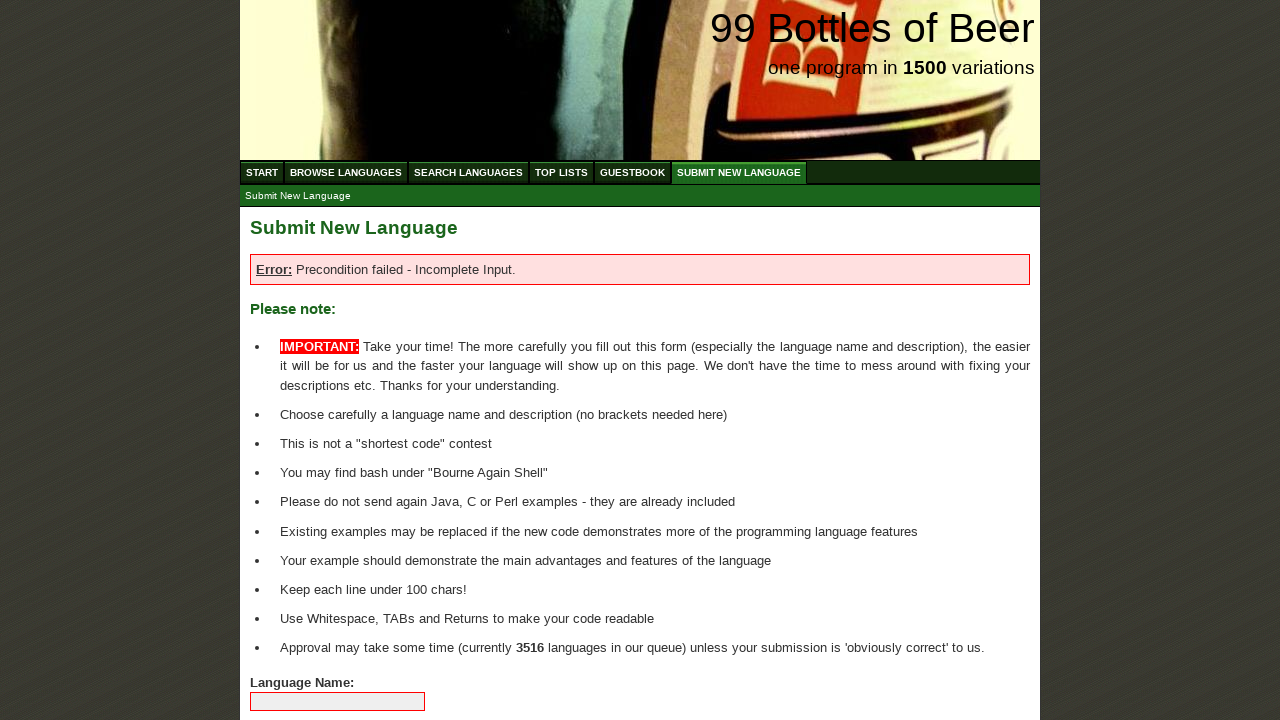